Tests various JavaScript alert types (simple, confirm, and prompt alerts) by accepting and dismissing them and verifying the displayed messages

Starting URL: http://automationbykrishna.com/

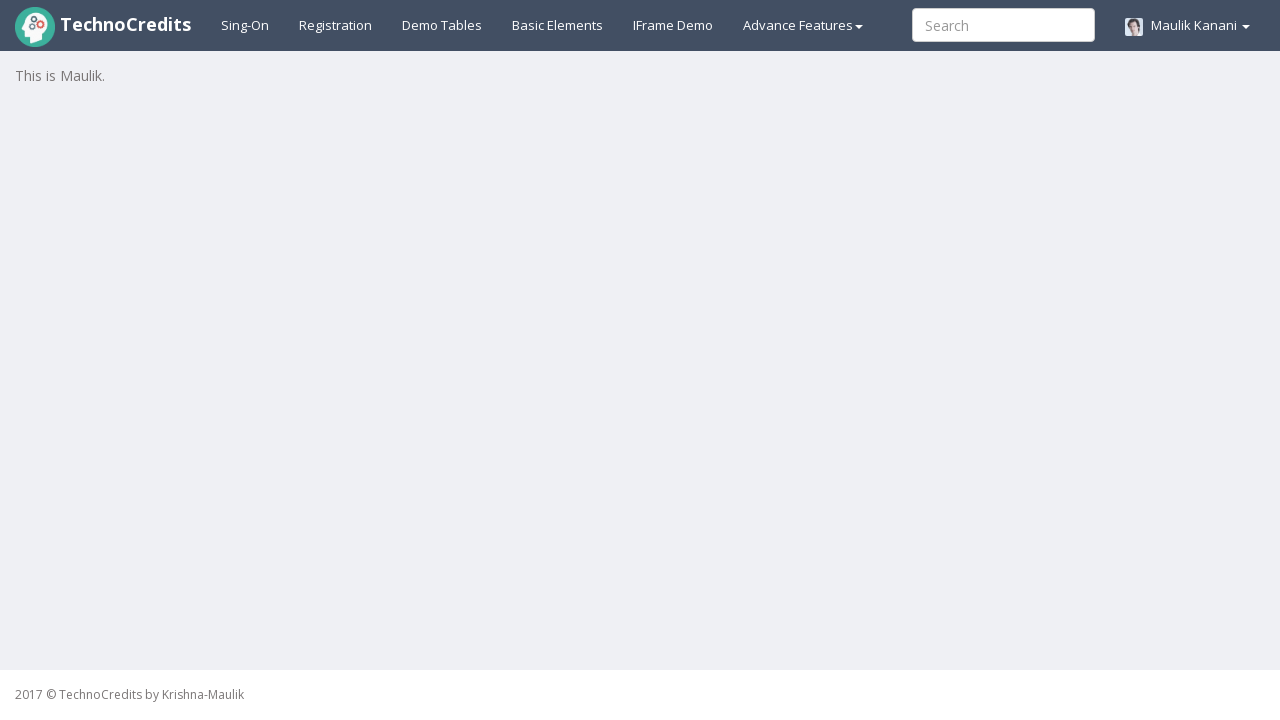

Clicked on Basic Elements link to access alert buttons at (558, 25) on a:text('Basic Elements')
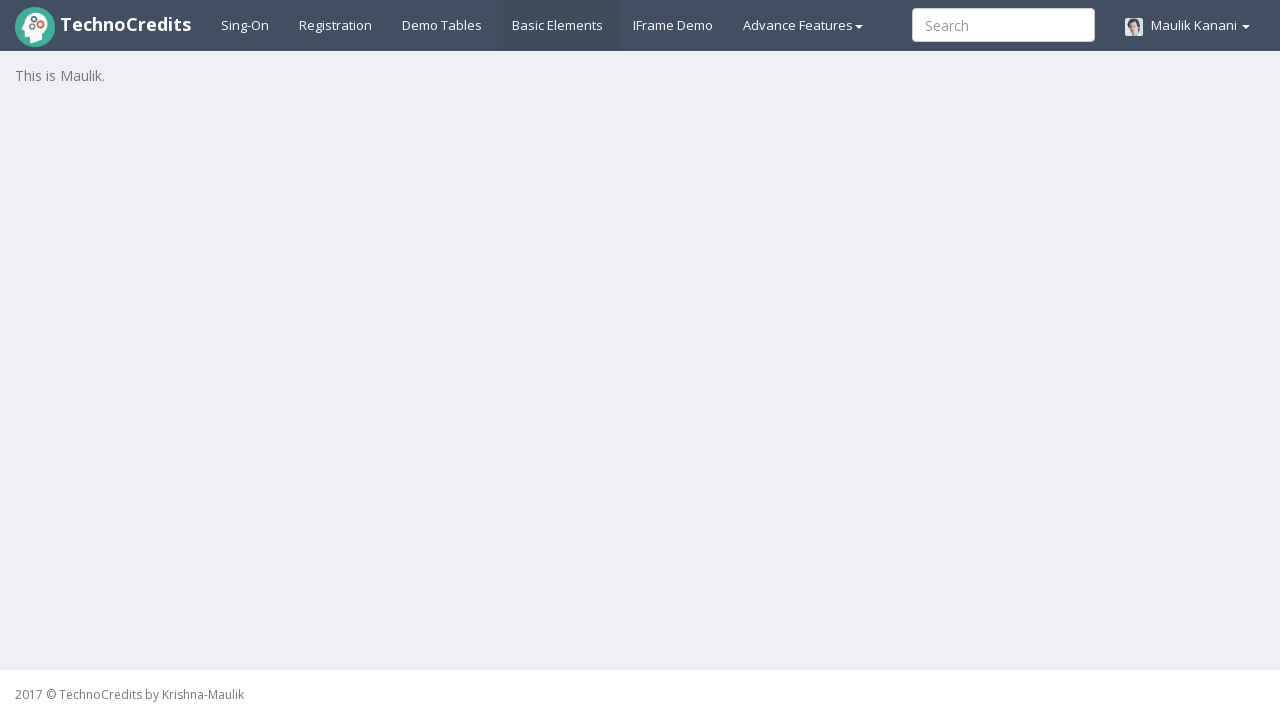

Waited 3 seconds for page to load
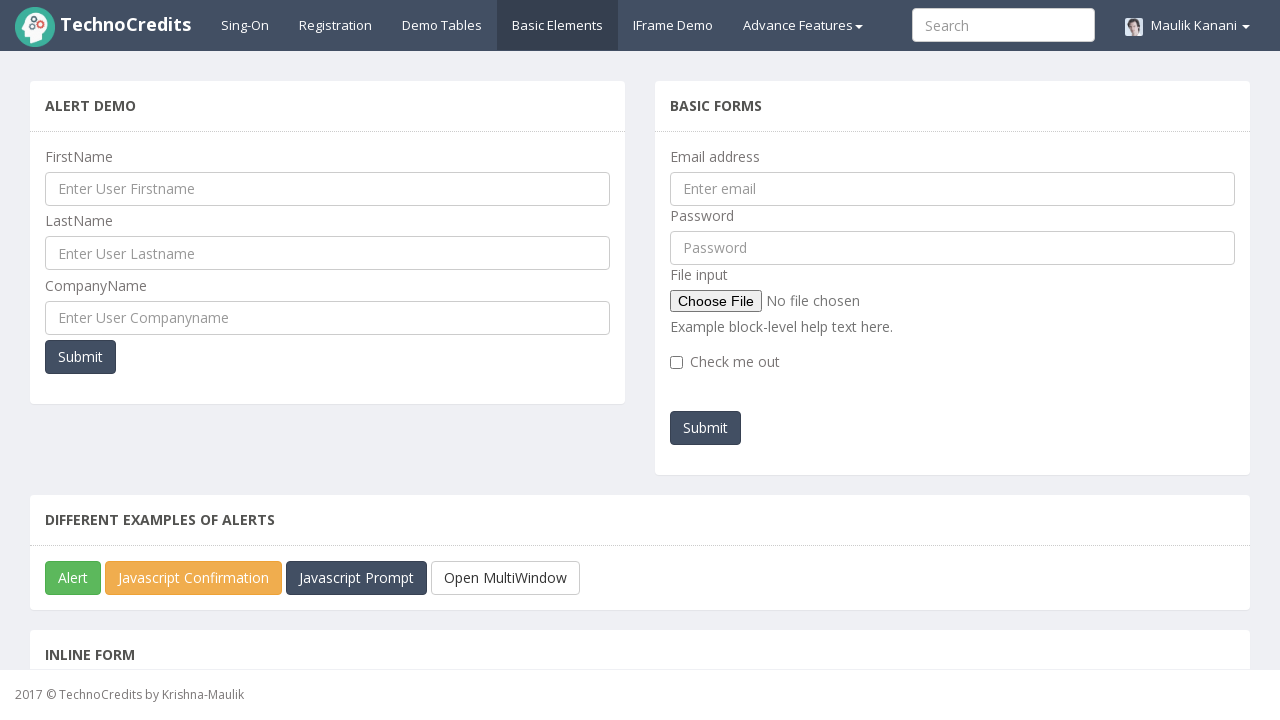

Clicked on Simple Alert button at (73, 578) on #javascriptAlert
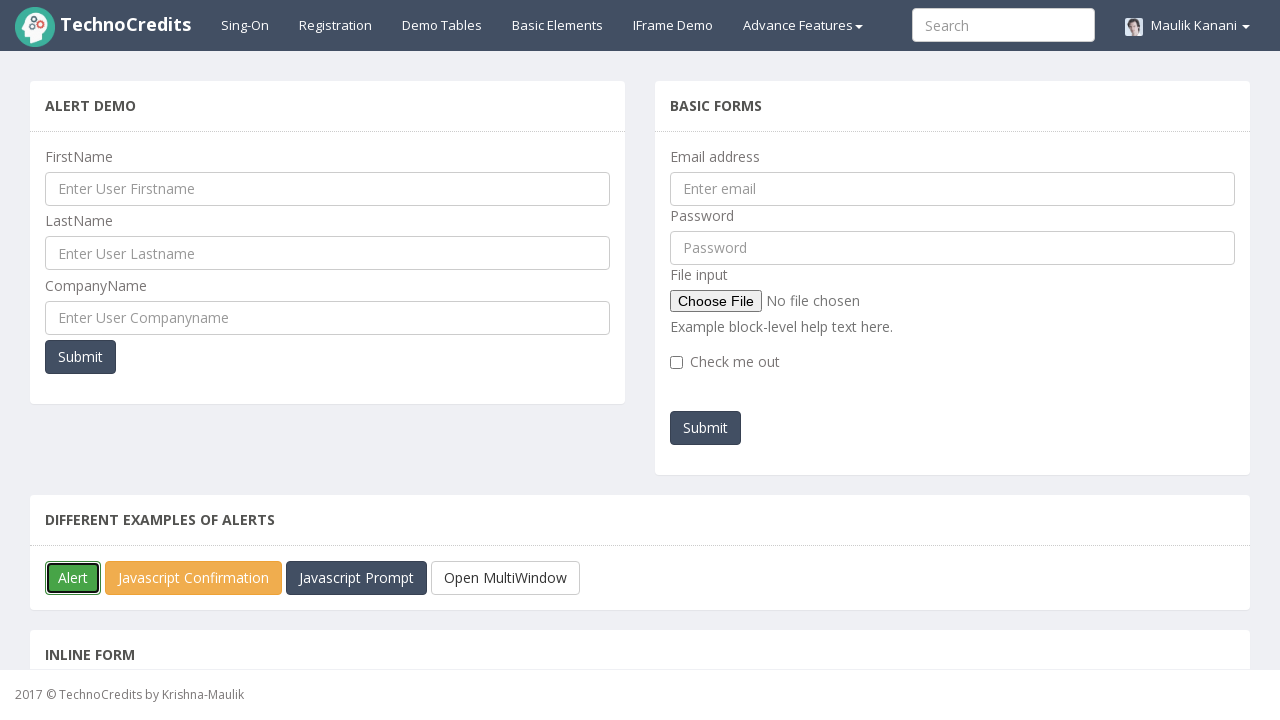

Accepted Simple Alert dialog
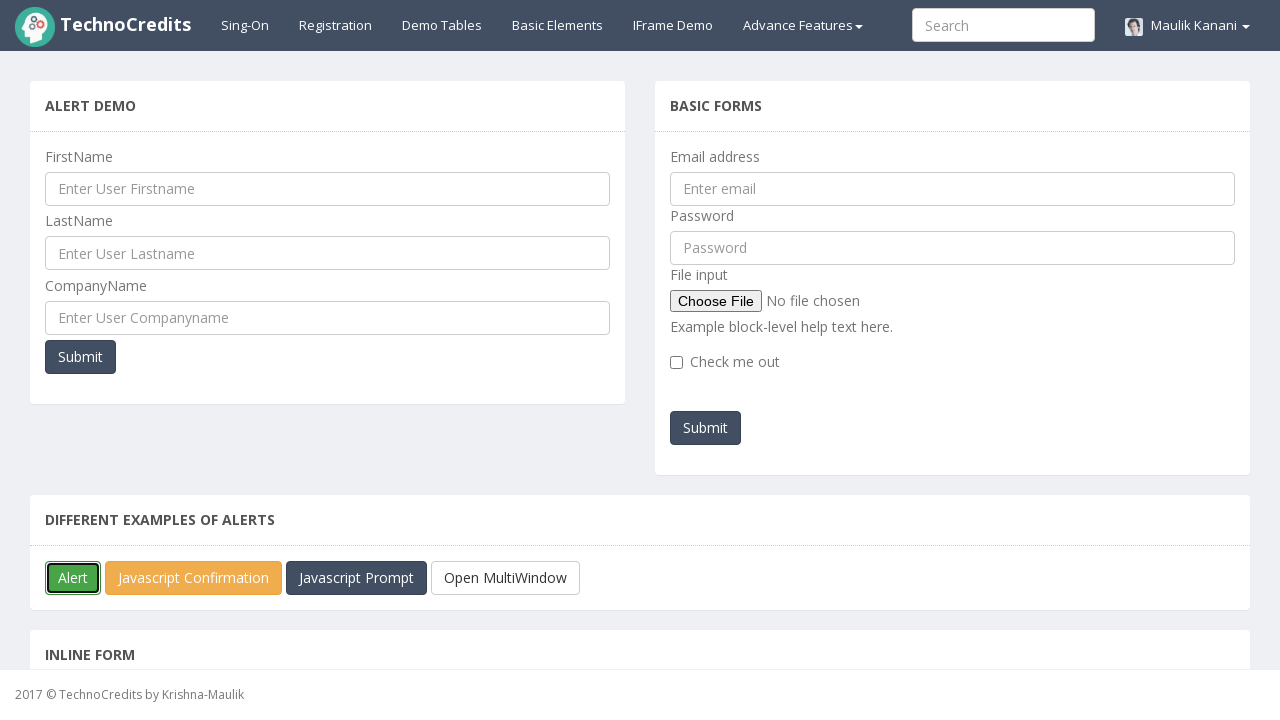

Waited 3 seconds after accepting Simple Alert
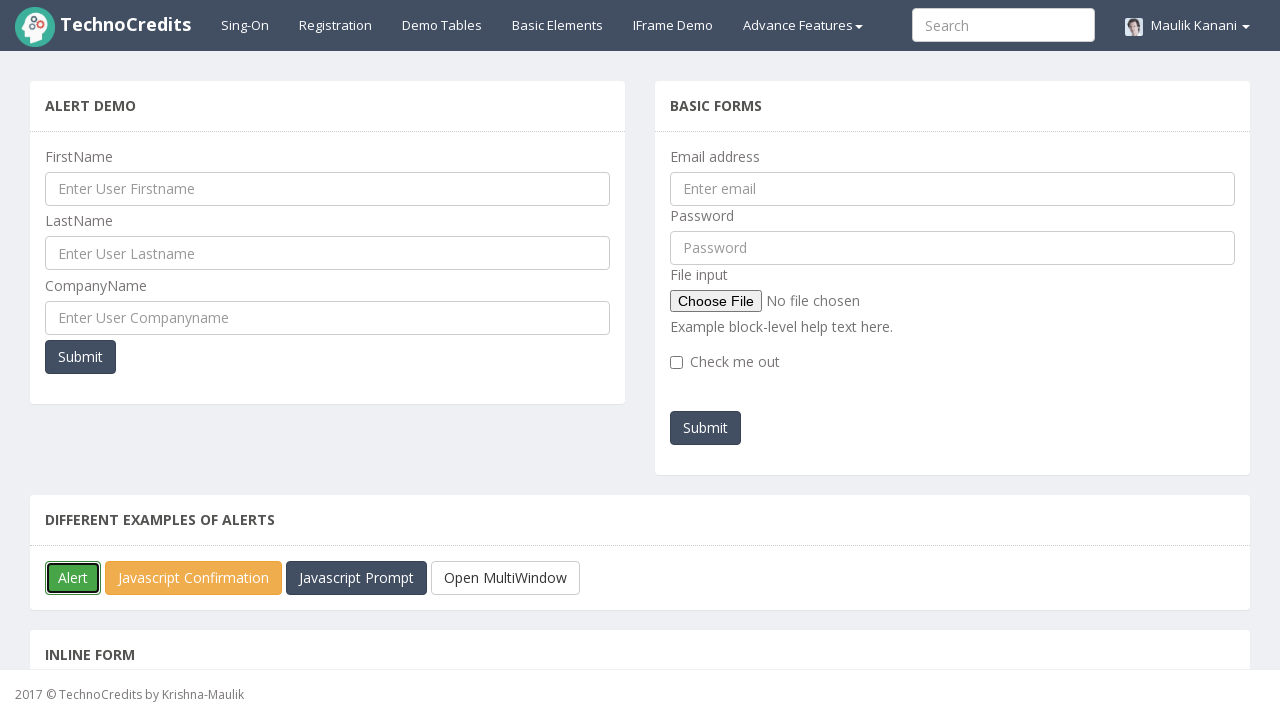

Clicked on Confirm Alert button at (194, 578) on xpath=//*[@id='javascriptConfirmBox']
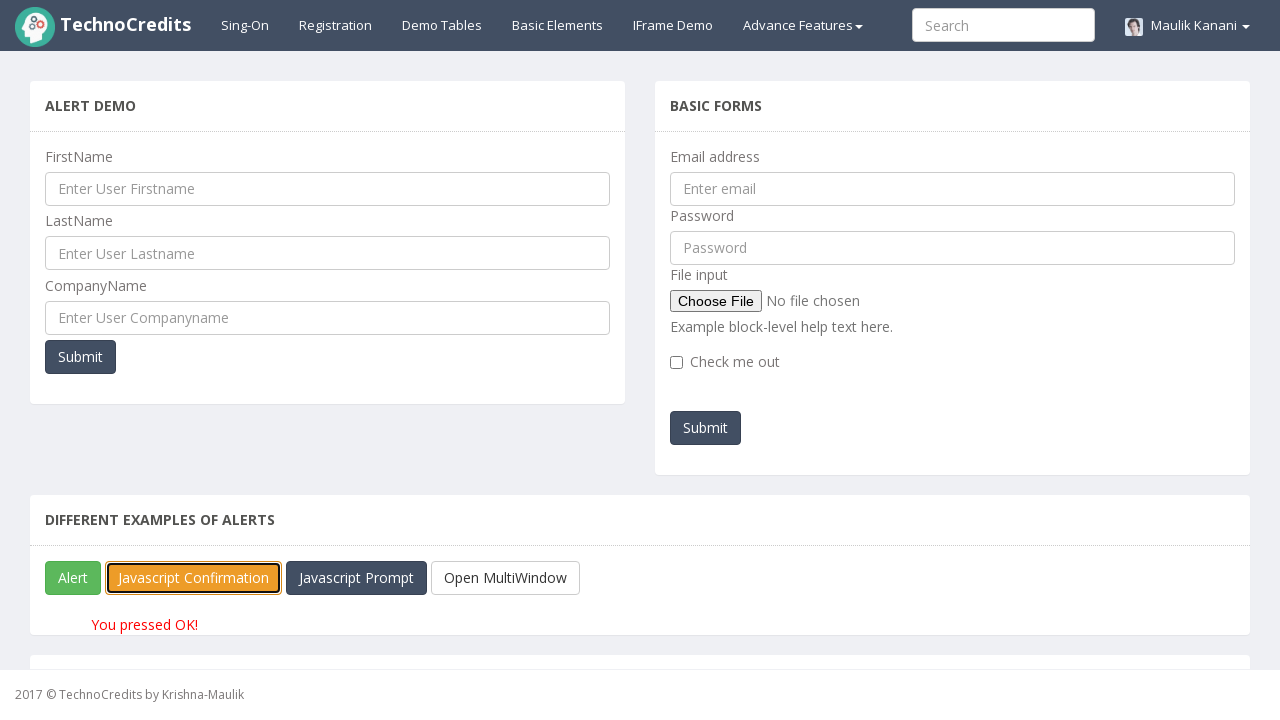

Waited 4 seconds for Confirm Alert dialog
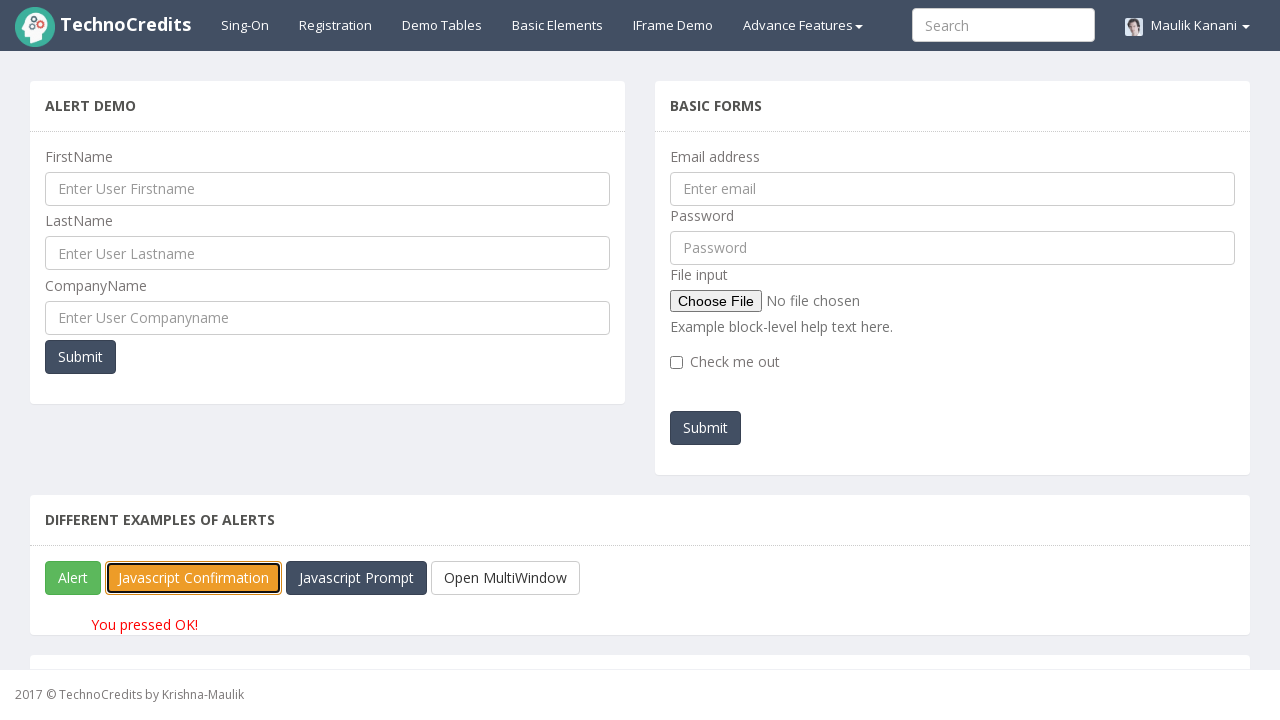

Verified message displayed after accepting Confirm Alert
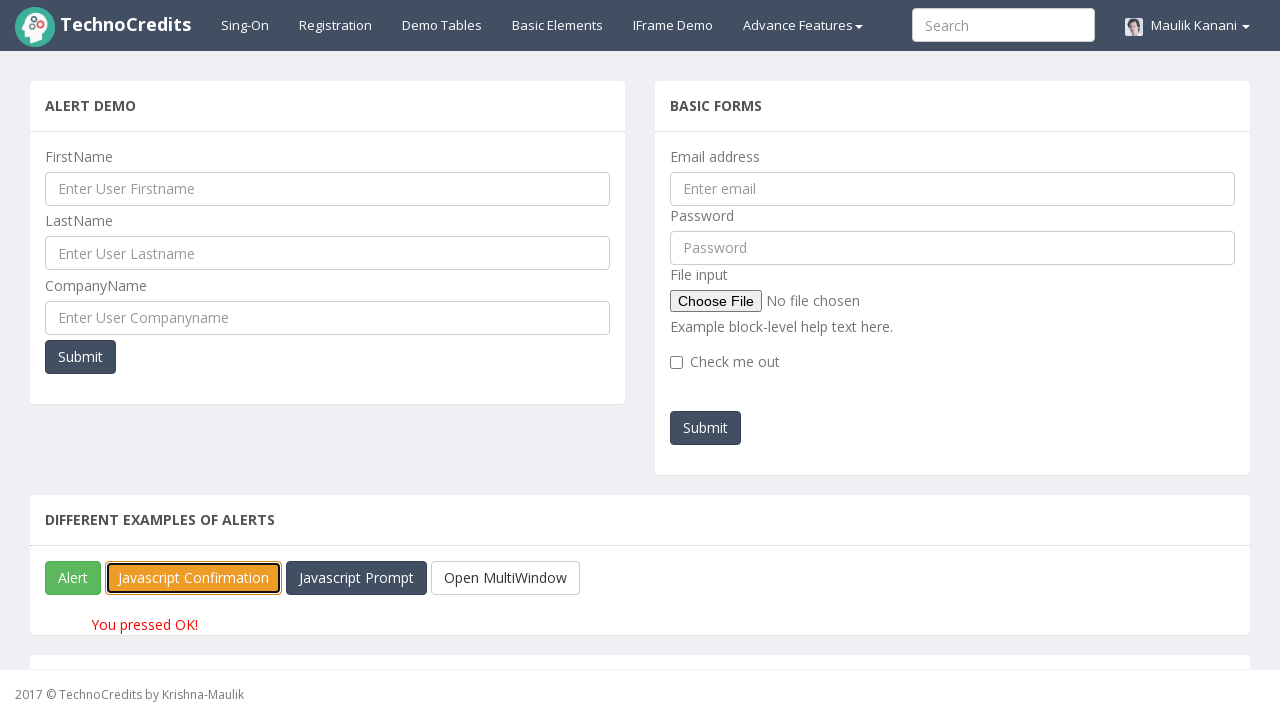

Clicked on Confirm Alert button again at (194, 578) on xpath=//*[@id='javascriptConfirmBox']
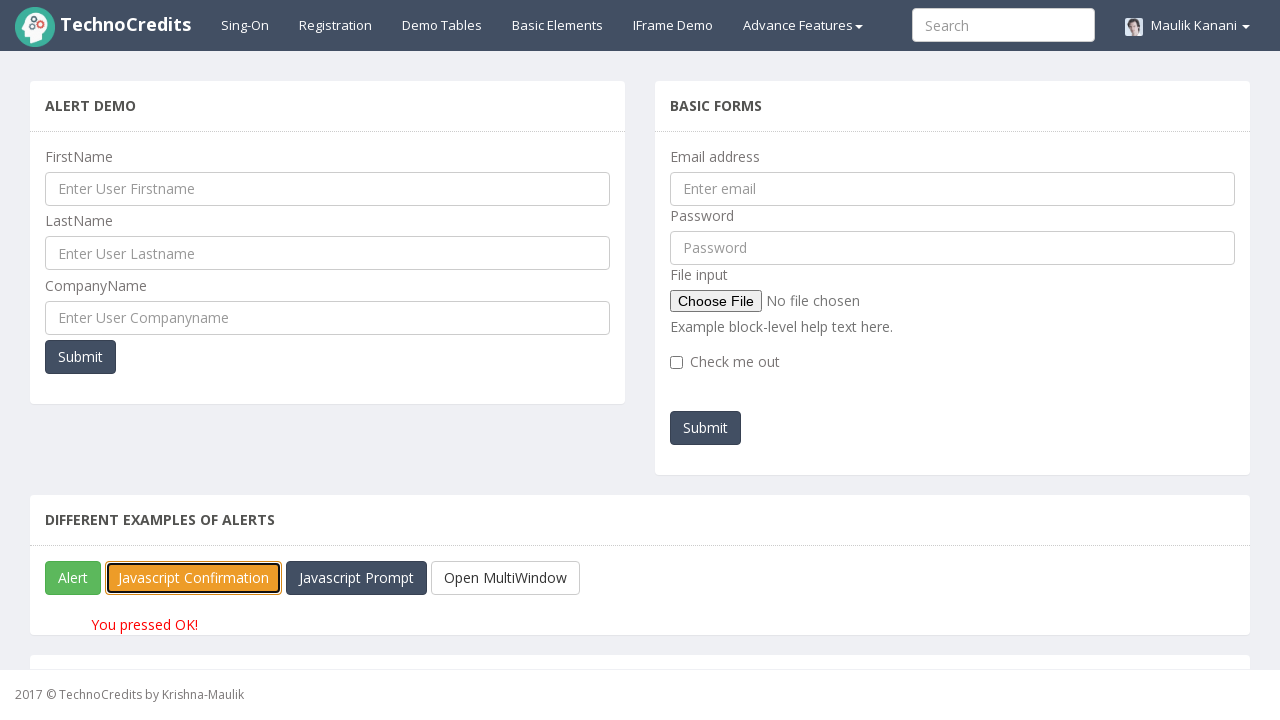

Waited 3 seconds for Confirm Alert dialog
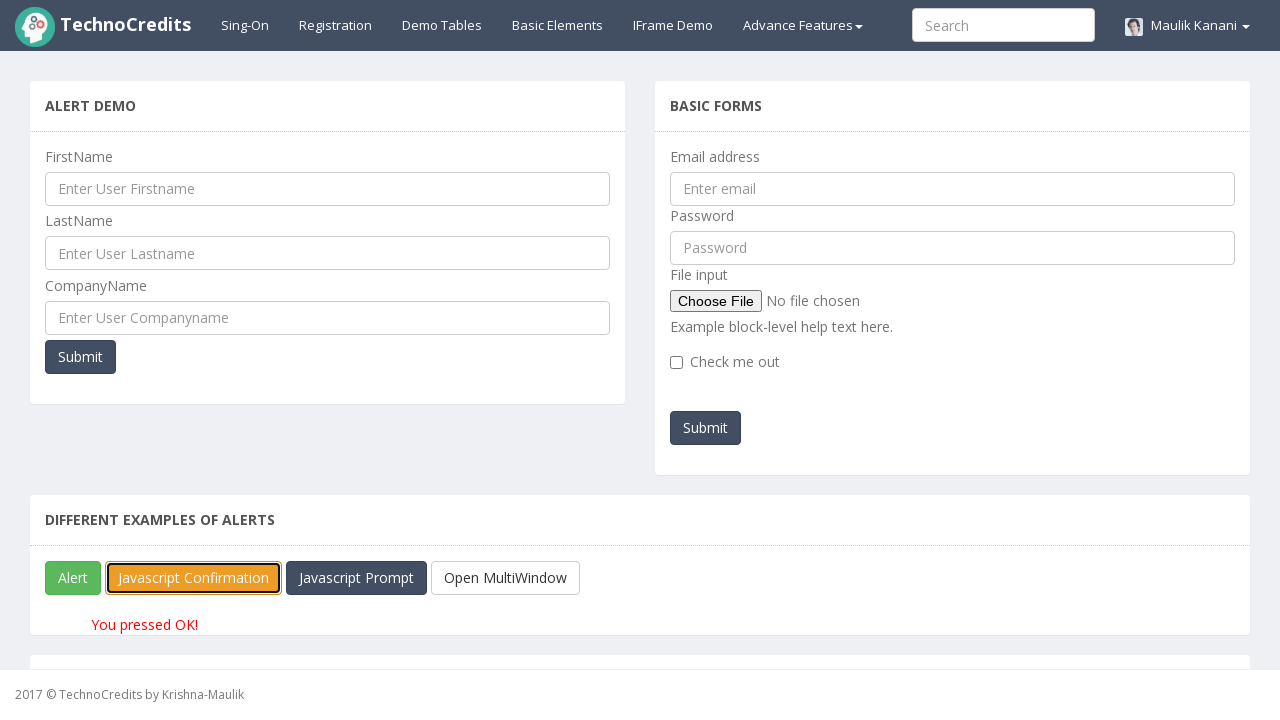

Dismissed Confirm Alert dialog
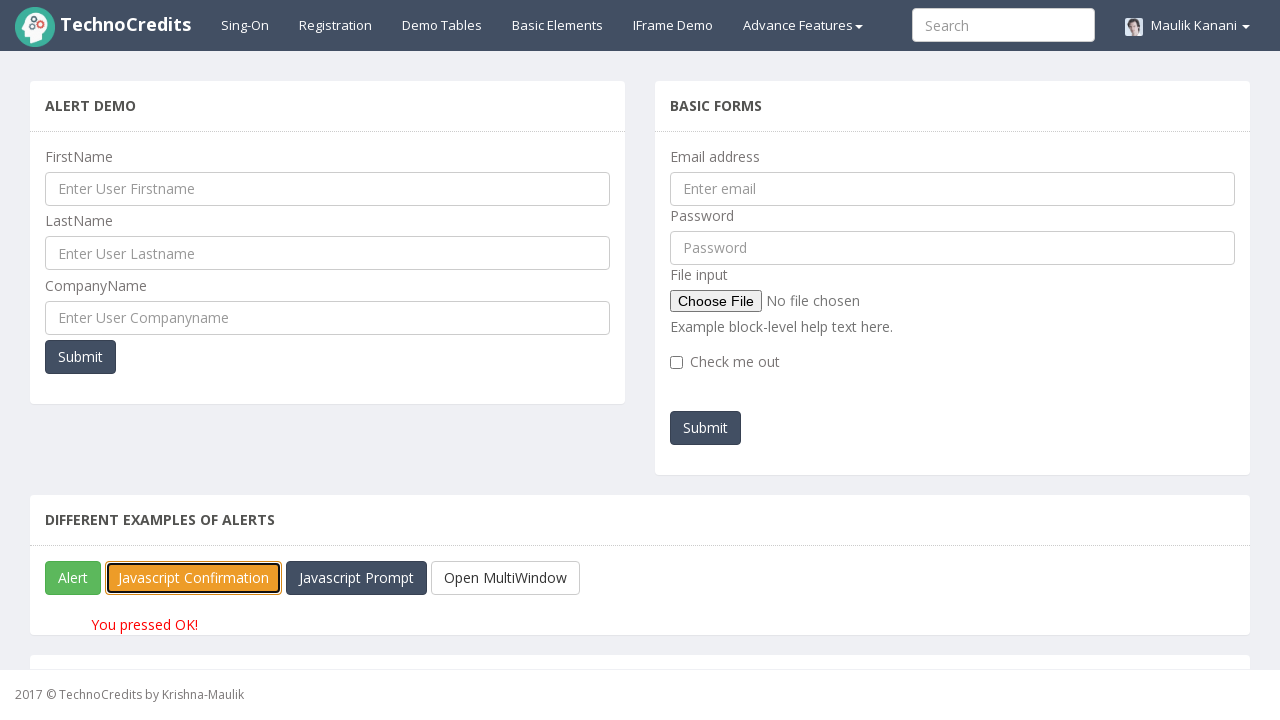

Waited 2 seconds after dismissing Confirm Alert
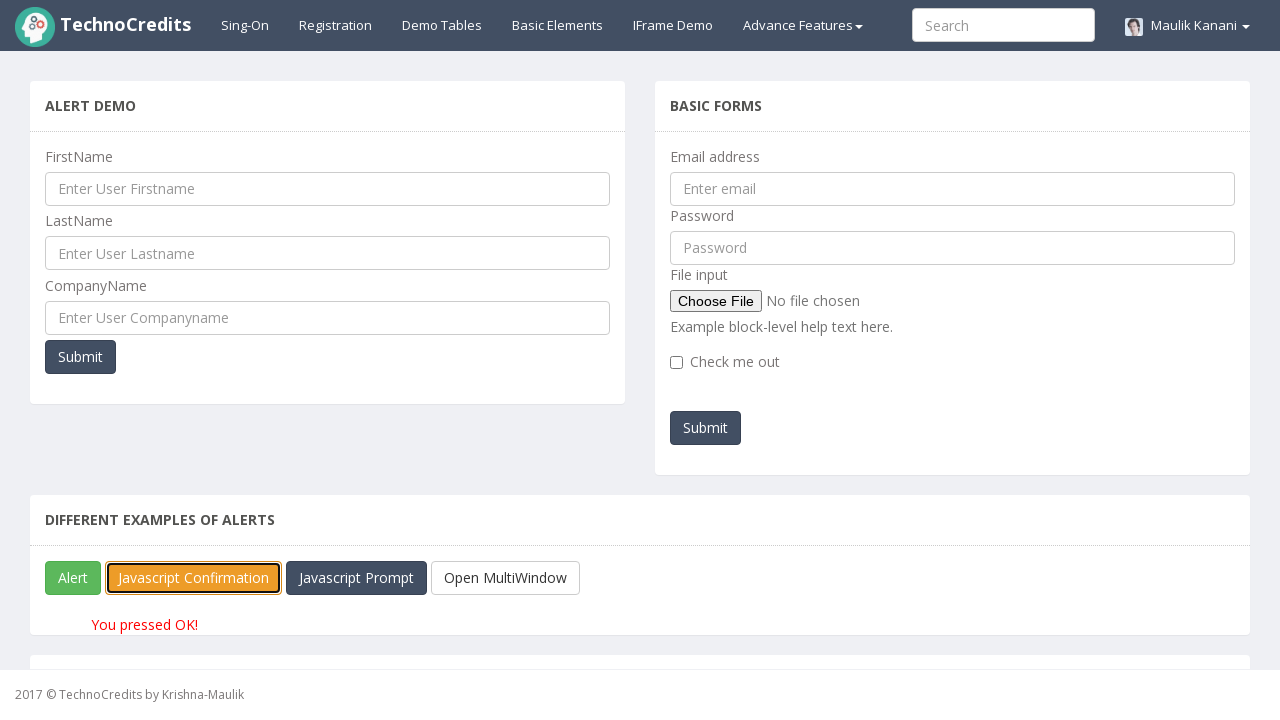

Clicked on Prompt Alert button at (356, 578) on #javascriptPromp
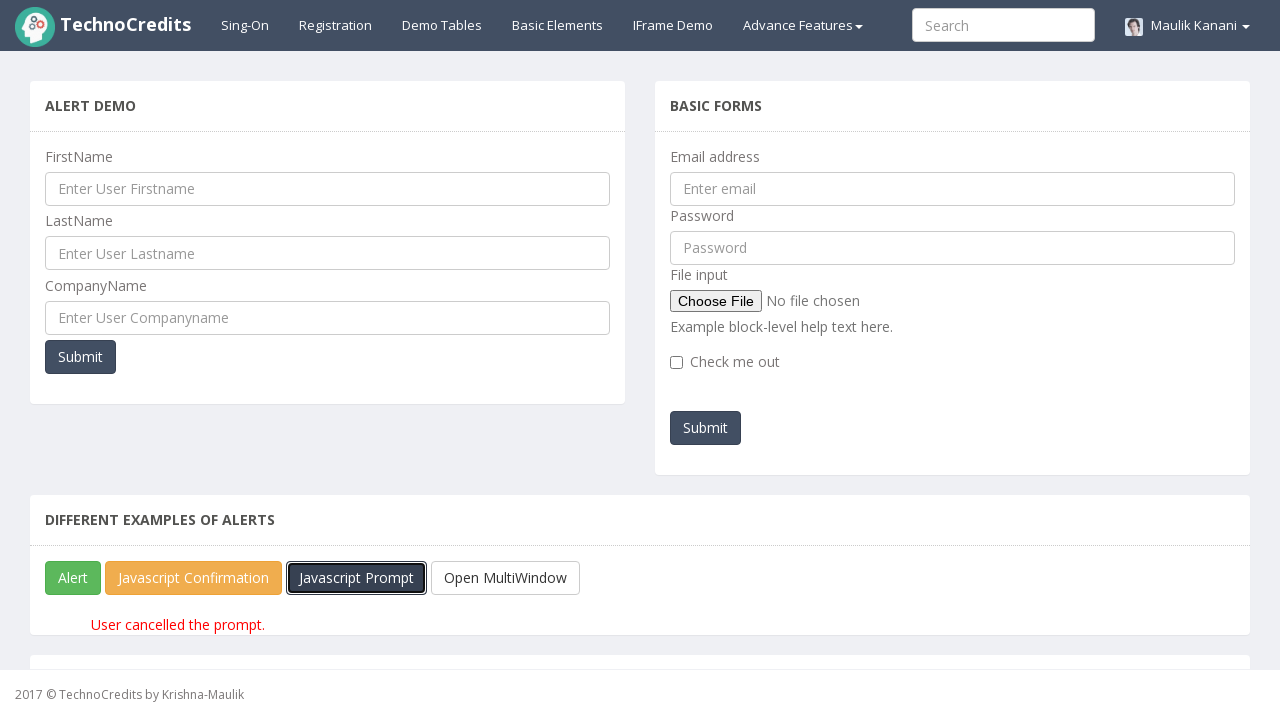

Accepted Prompt Alert dialog with input 'Krishna'
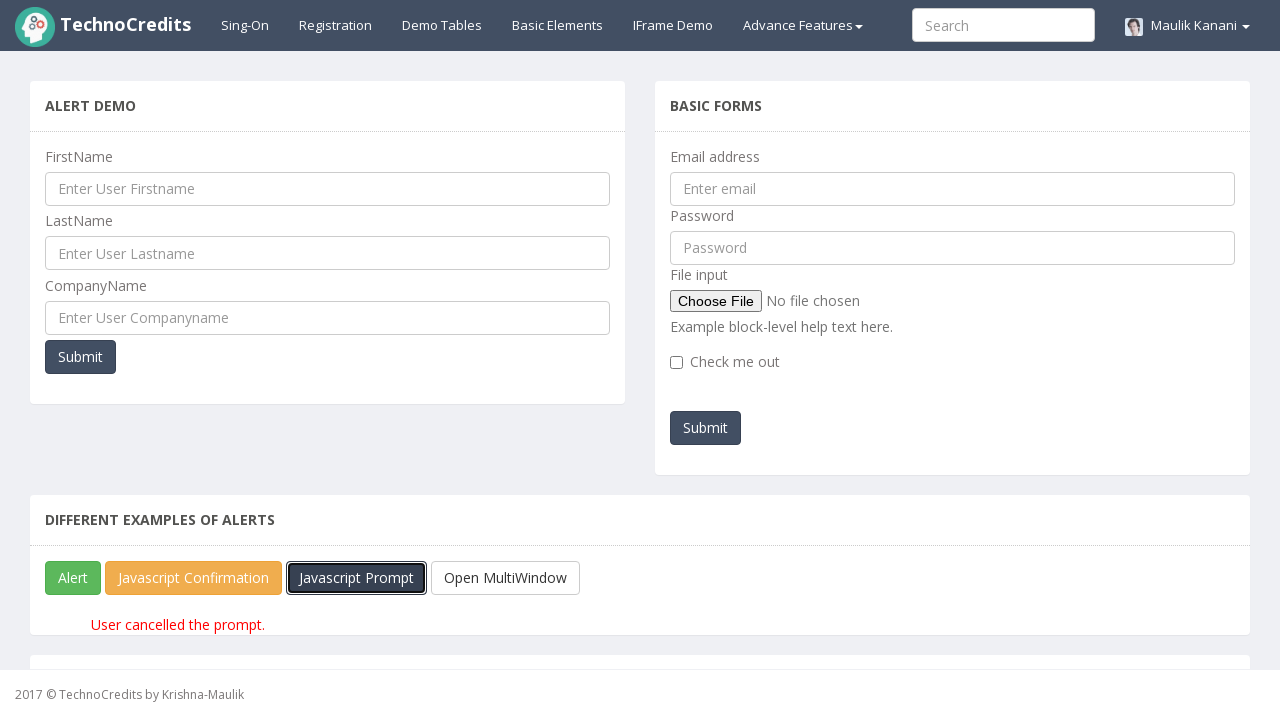

Waited 2 seconds after accepting Prompt Alert with input
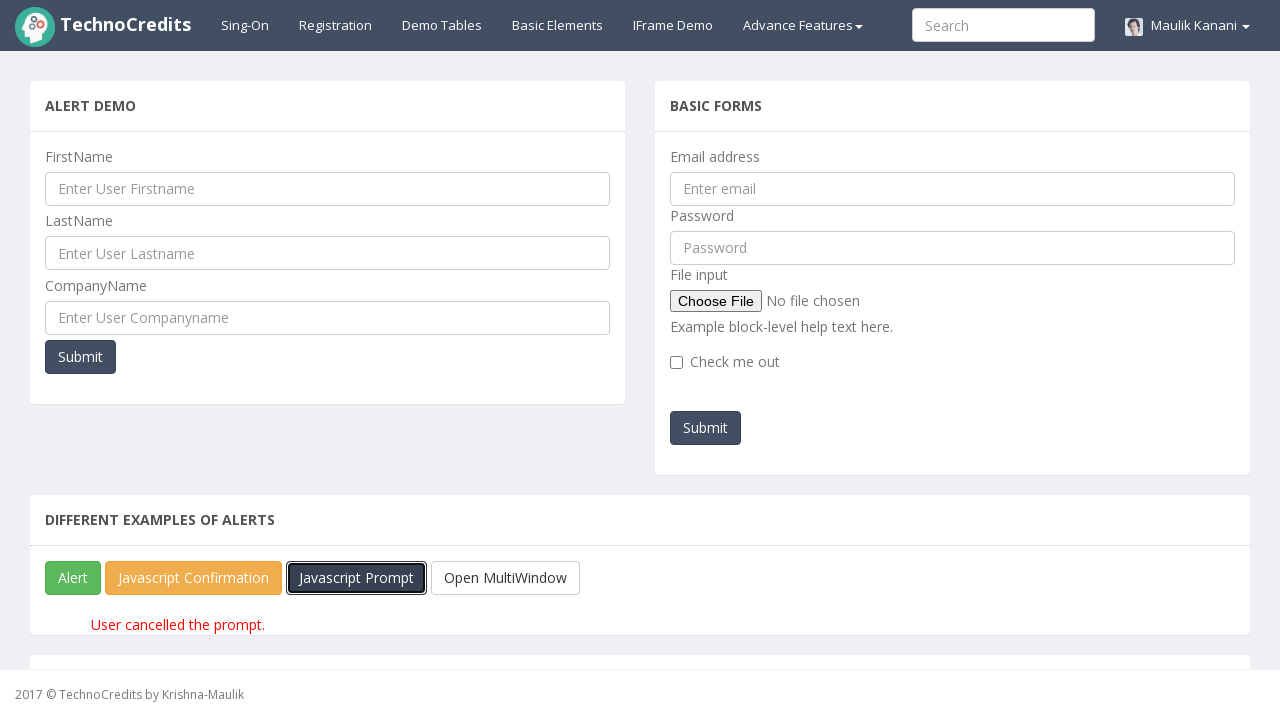

Clicked on Prompt Alert button again at (356, 578) on #javascriptPromp
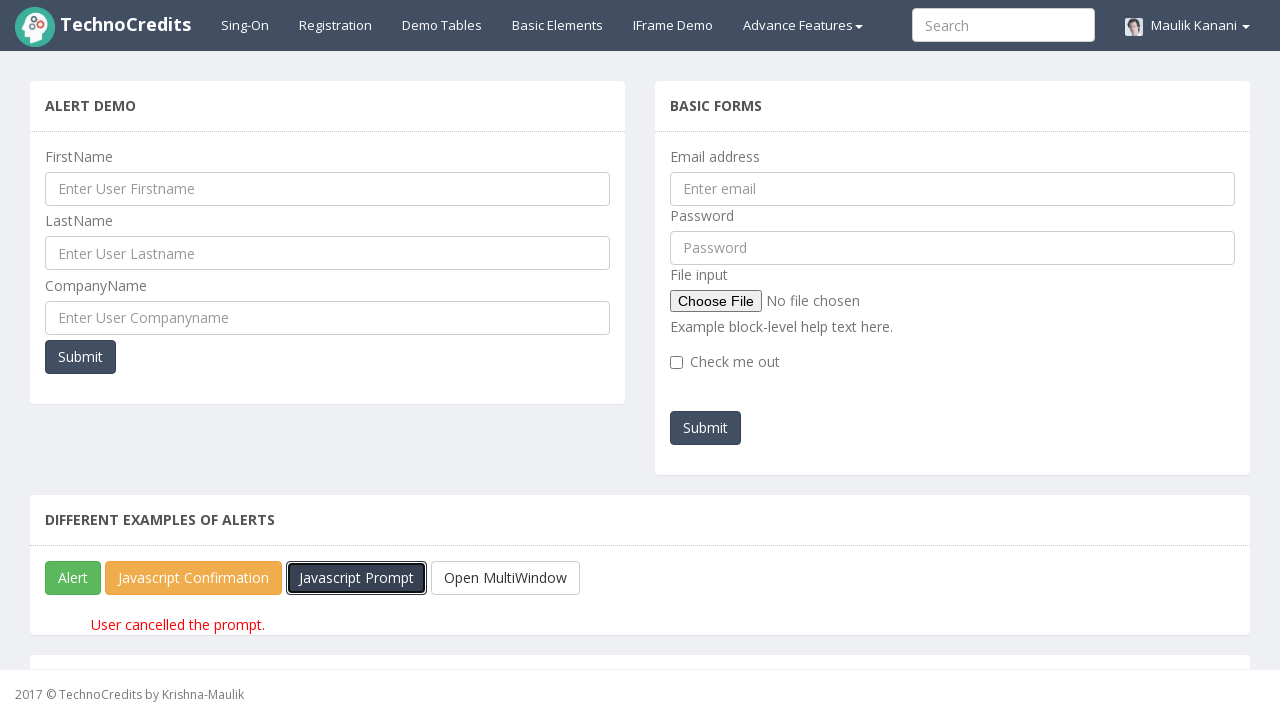

Dismissed Prompt Alert dialog
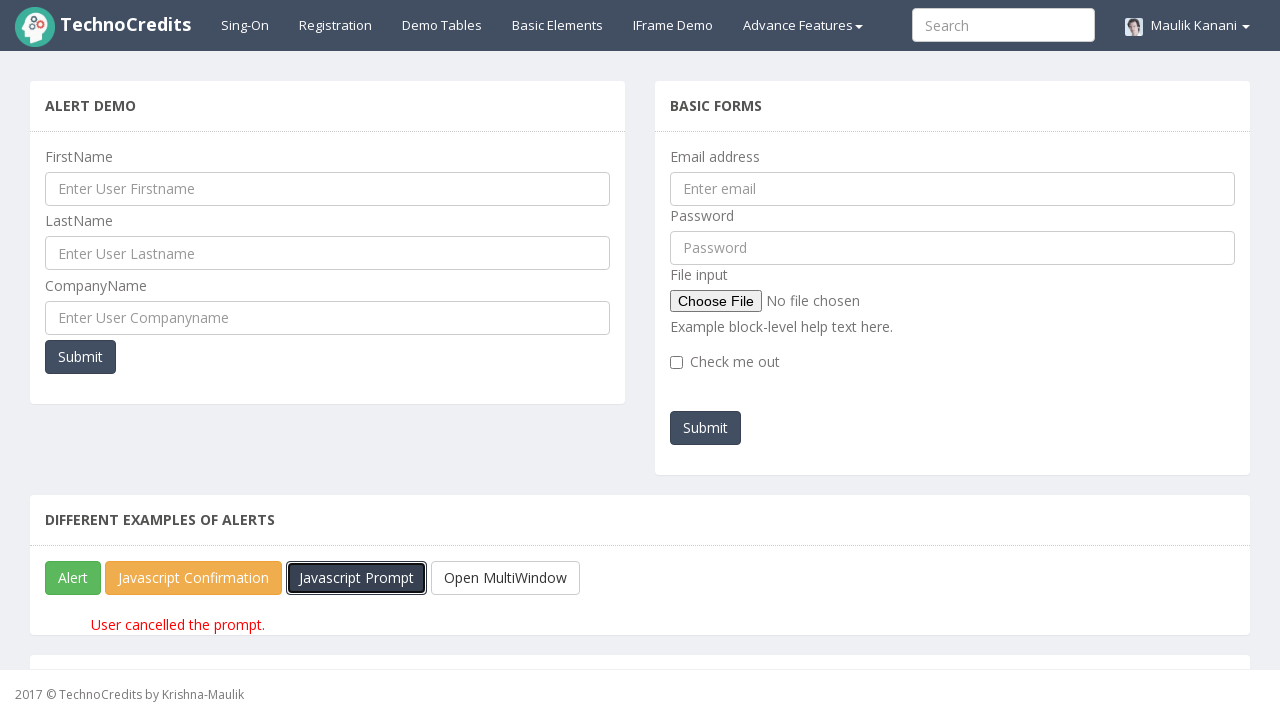

Waited 2 seconds after dismissing Prompt Alert
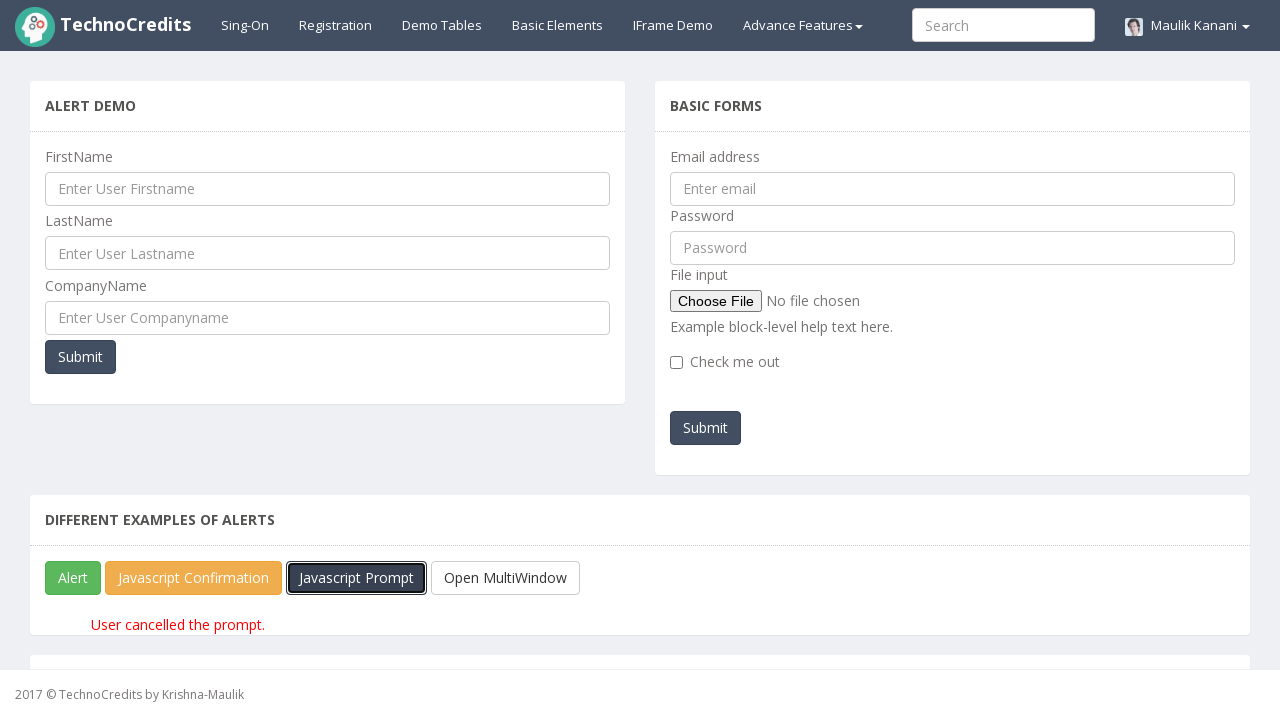

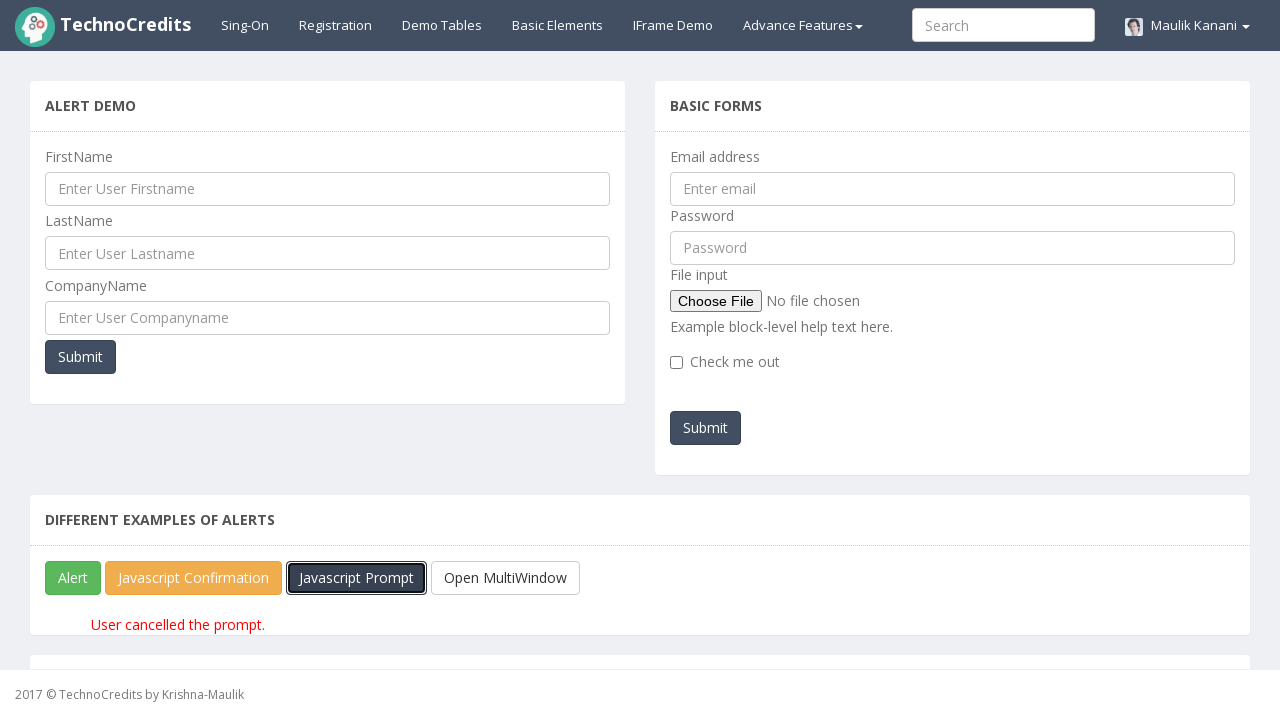